Tests page titles update correctly when navigating to Shop, About, and Checkout pages

Starting URL: https://webshop-agil-testautomatiserare.netlify.app

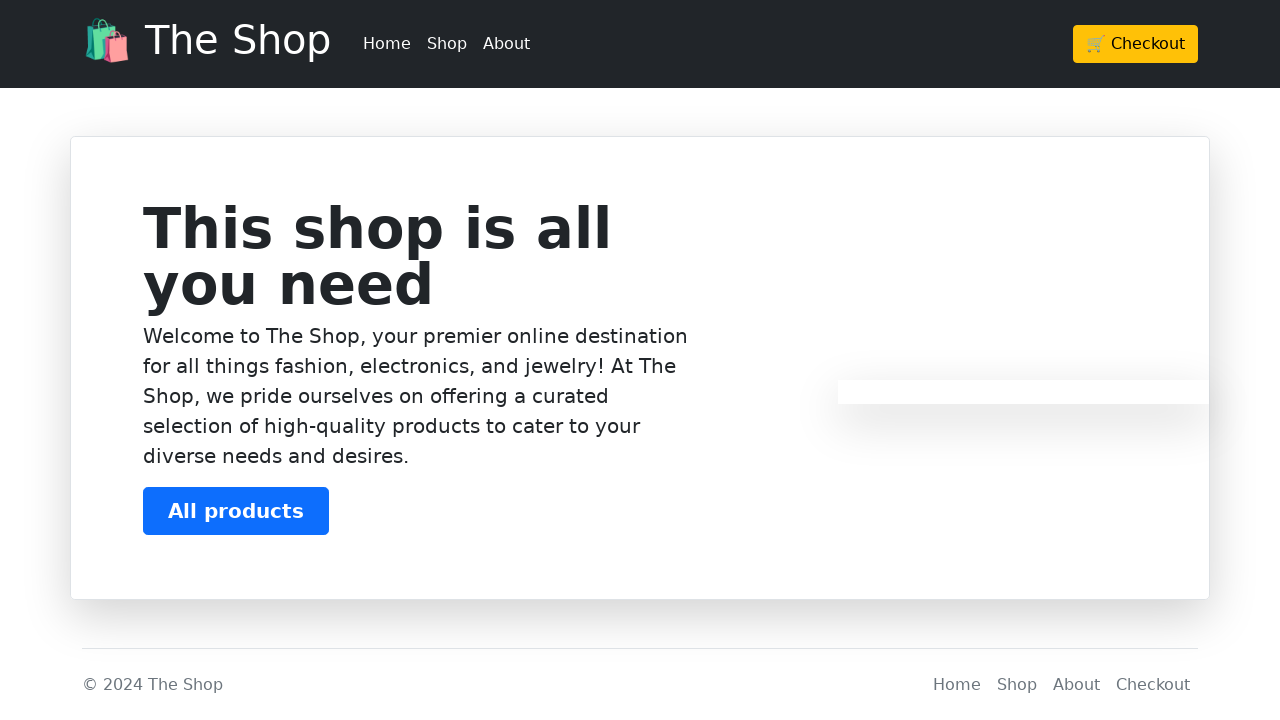

Clicked Shop link in navigation at (447, 44) on header div div ul li:nth-child(2) a
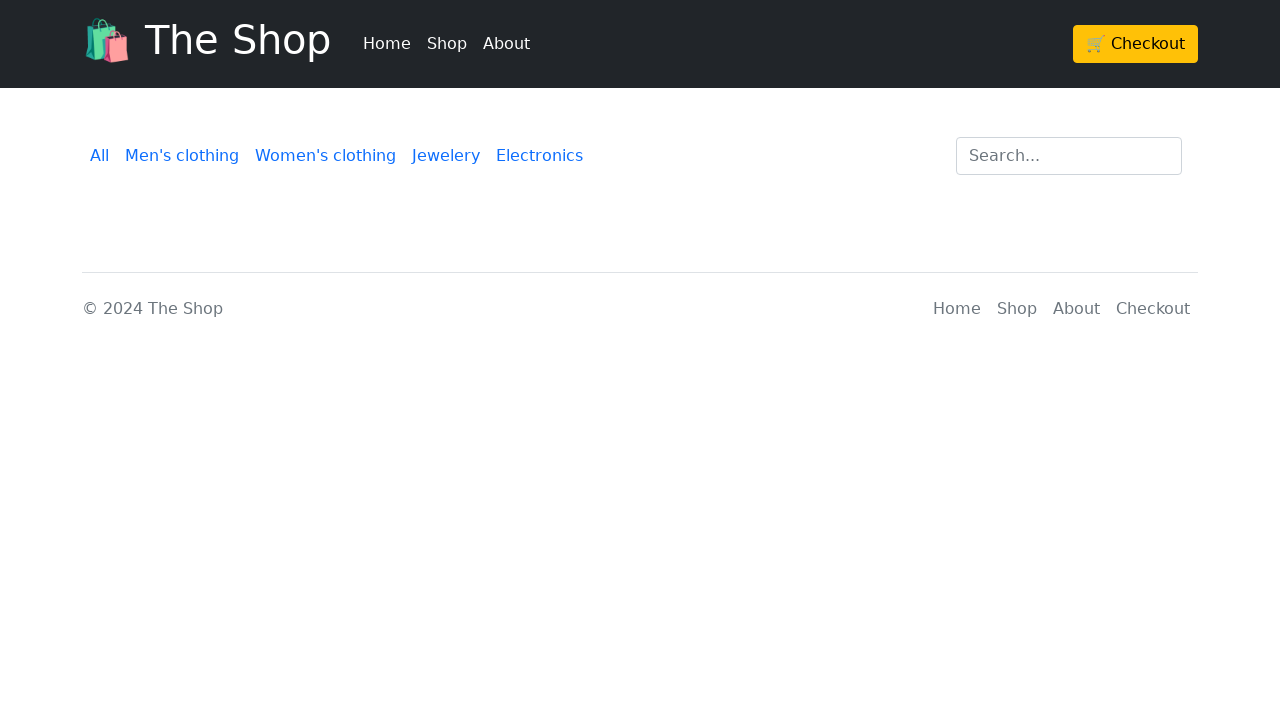

Shop page loaded (domcontentloaded)
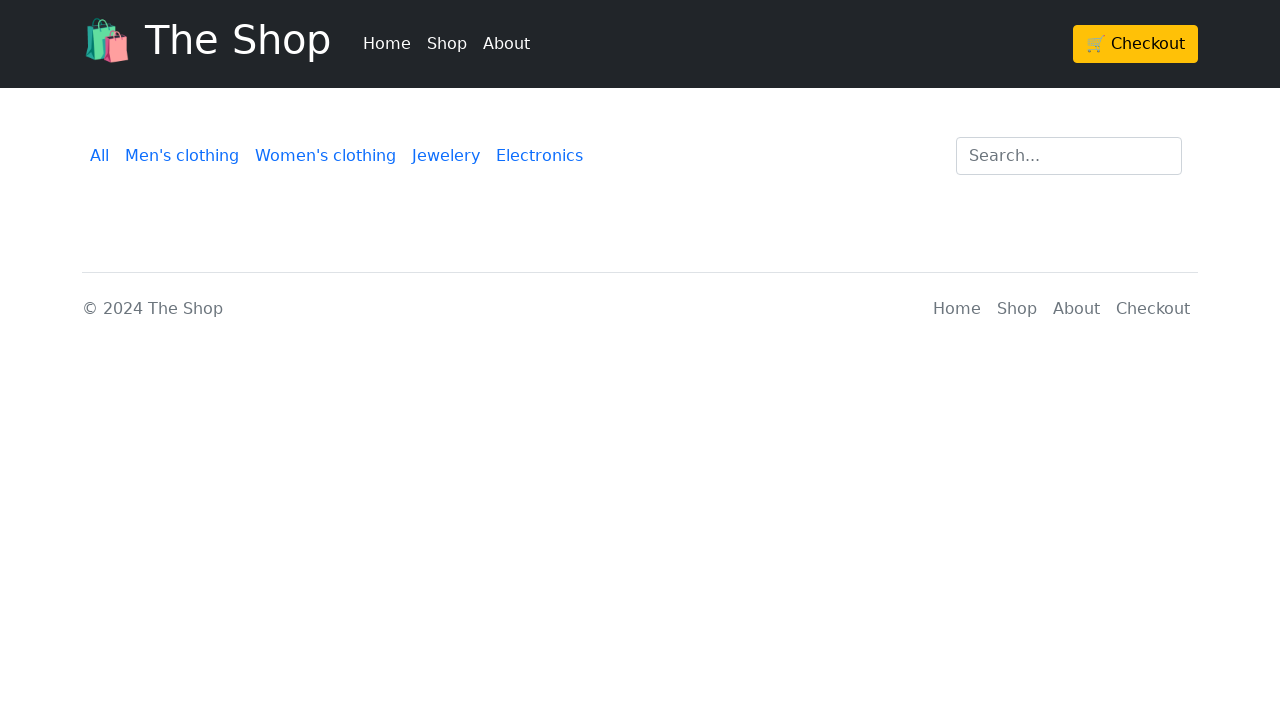

Verified page title is 'The Shop | Products'
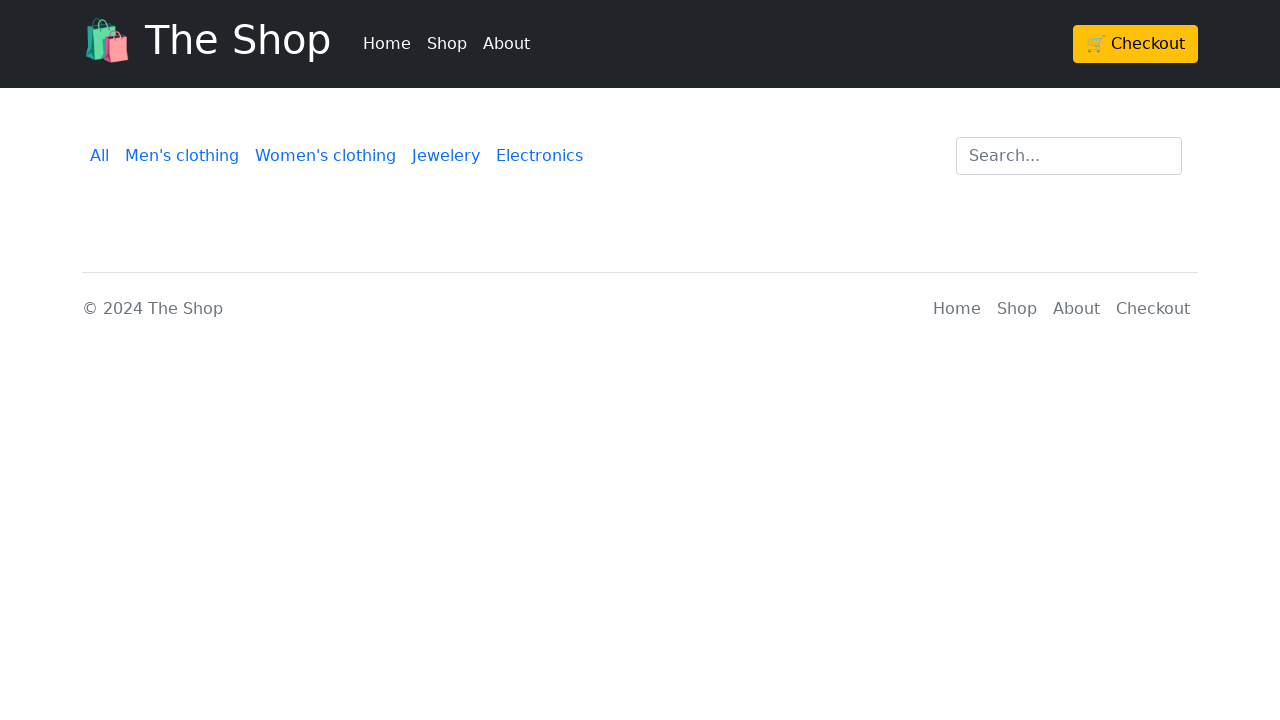

Clicked About link in navigation at (506, 44) on header div div ul li:nth-child(3) a
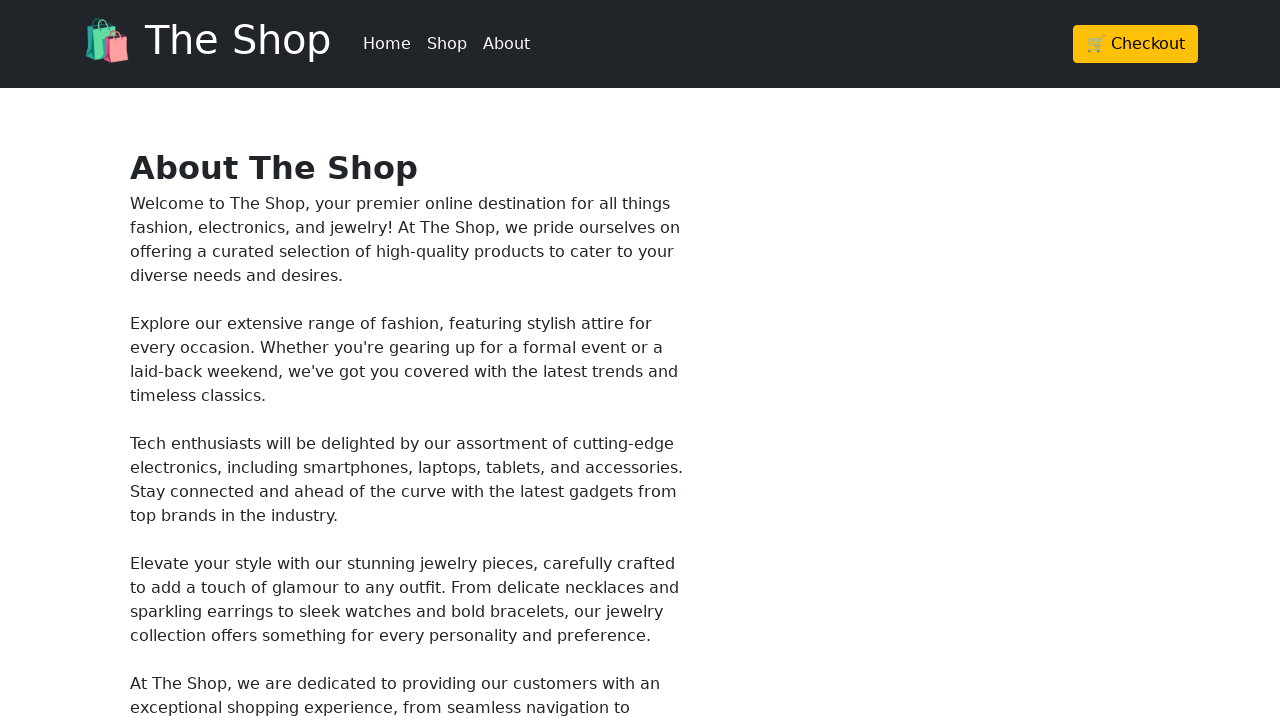

About page loaded (domcontentloaded)
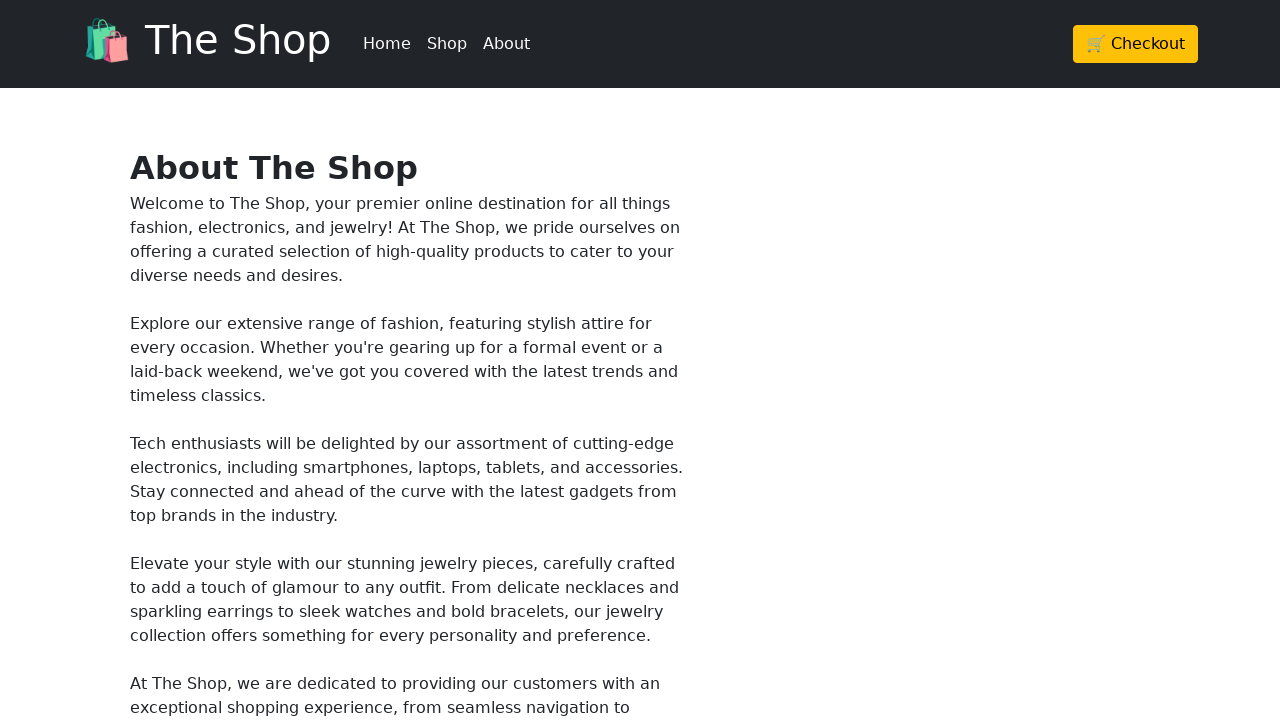

Verified page title is 'The Shop | About'
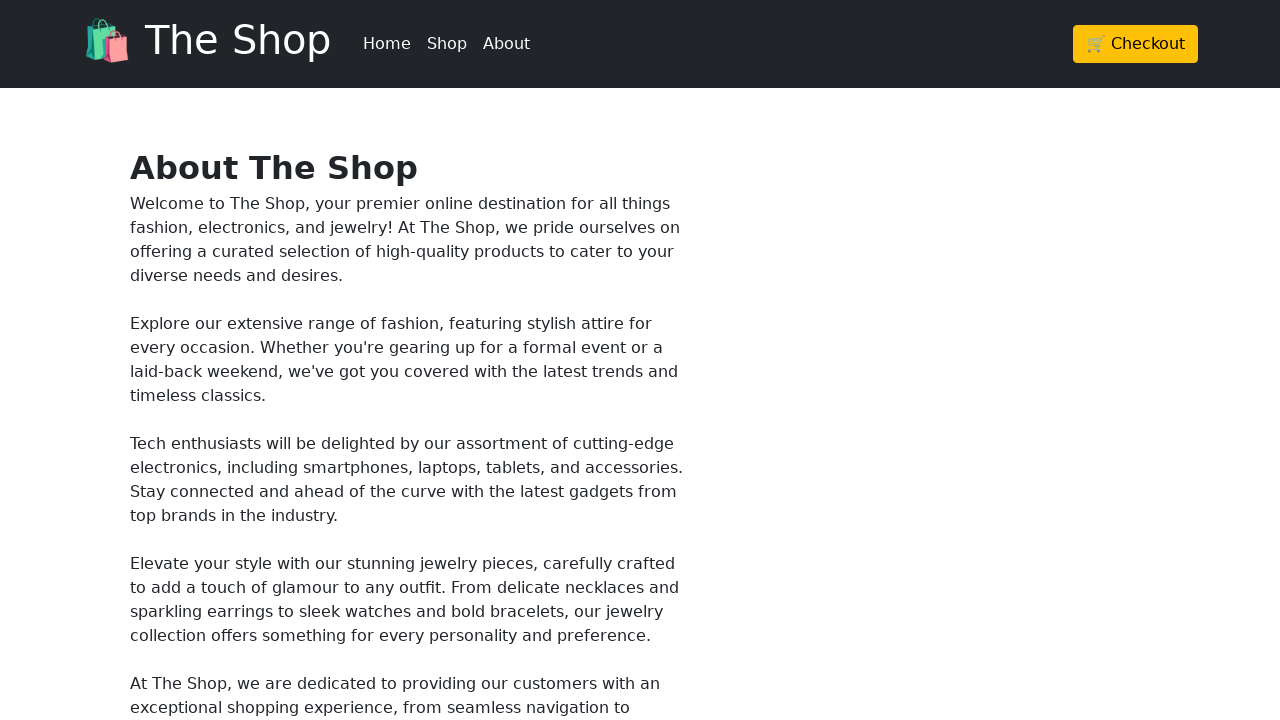

Clicked Checkout link in navigation at (1136, 44) on header div div div a
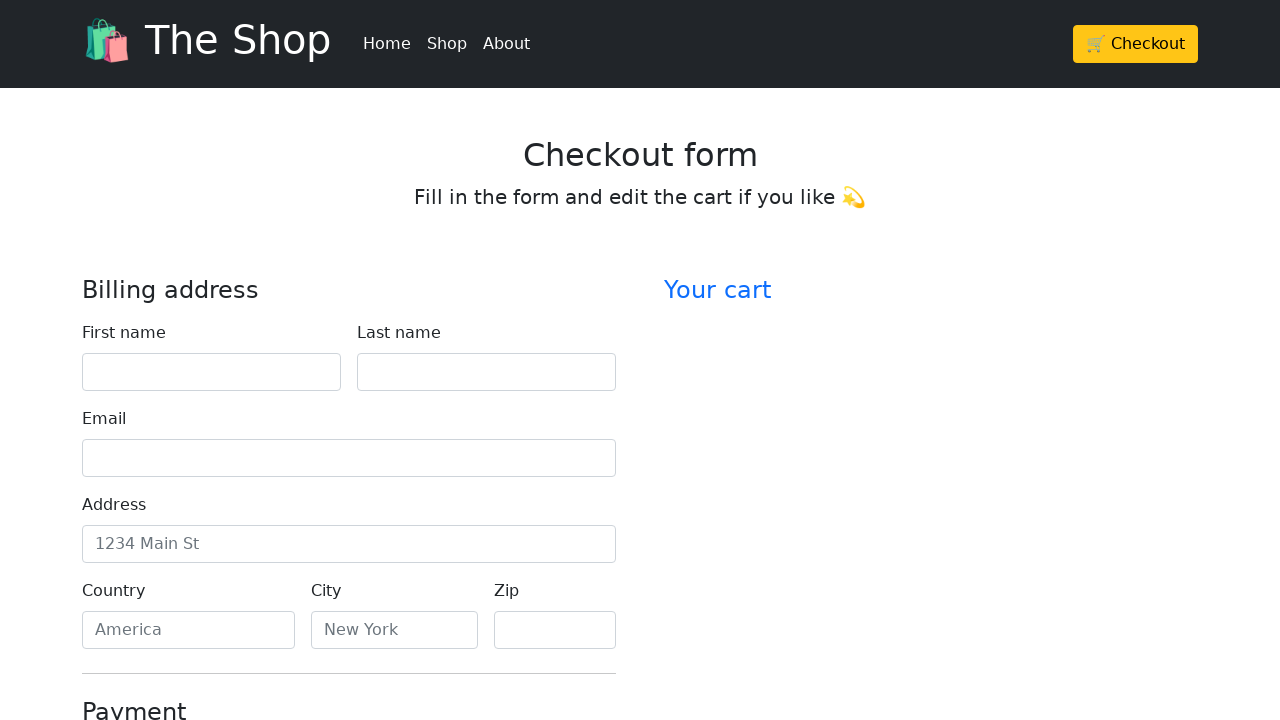

Checkout page loaded (domcontentloaded)
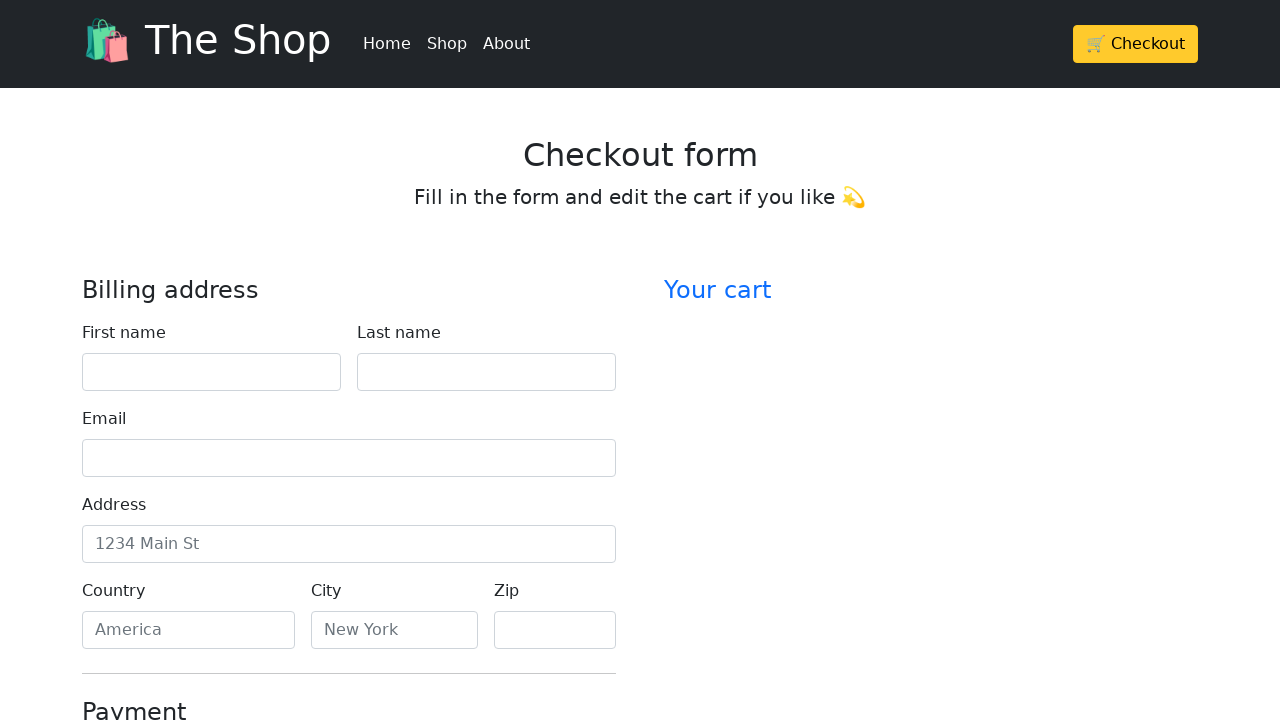

Verified page title is 'The Shop | Checkout'
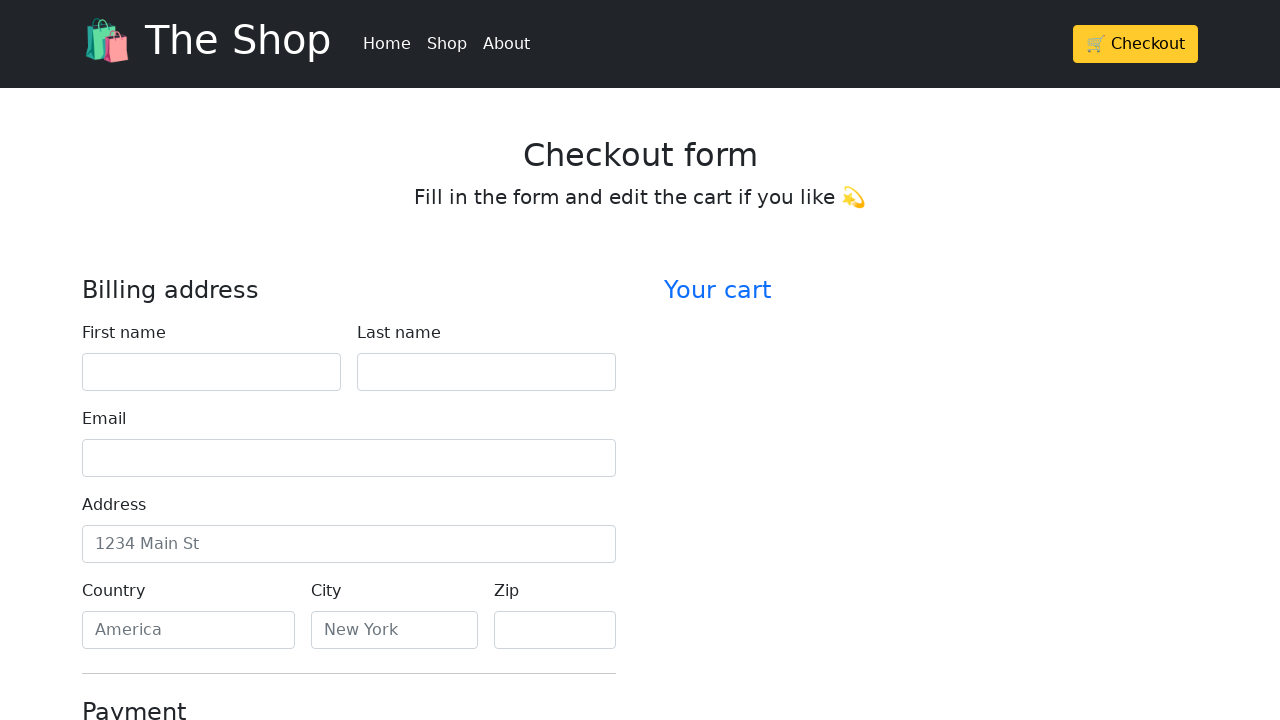

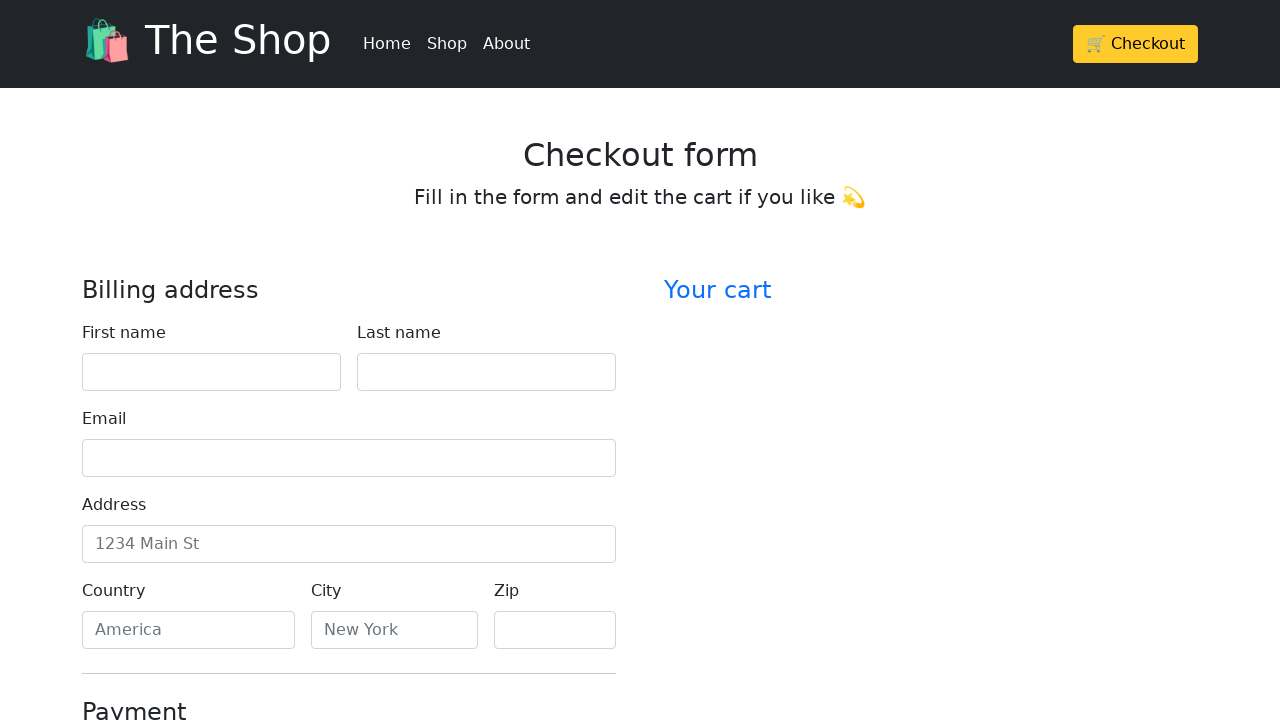